Tests JavaScript confirmation dialog by clicking a button and dismissing the confirmation

Starting URL: https://the-internet.herokuapp.com/javascript_alerts

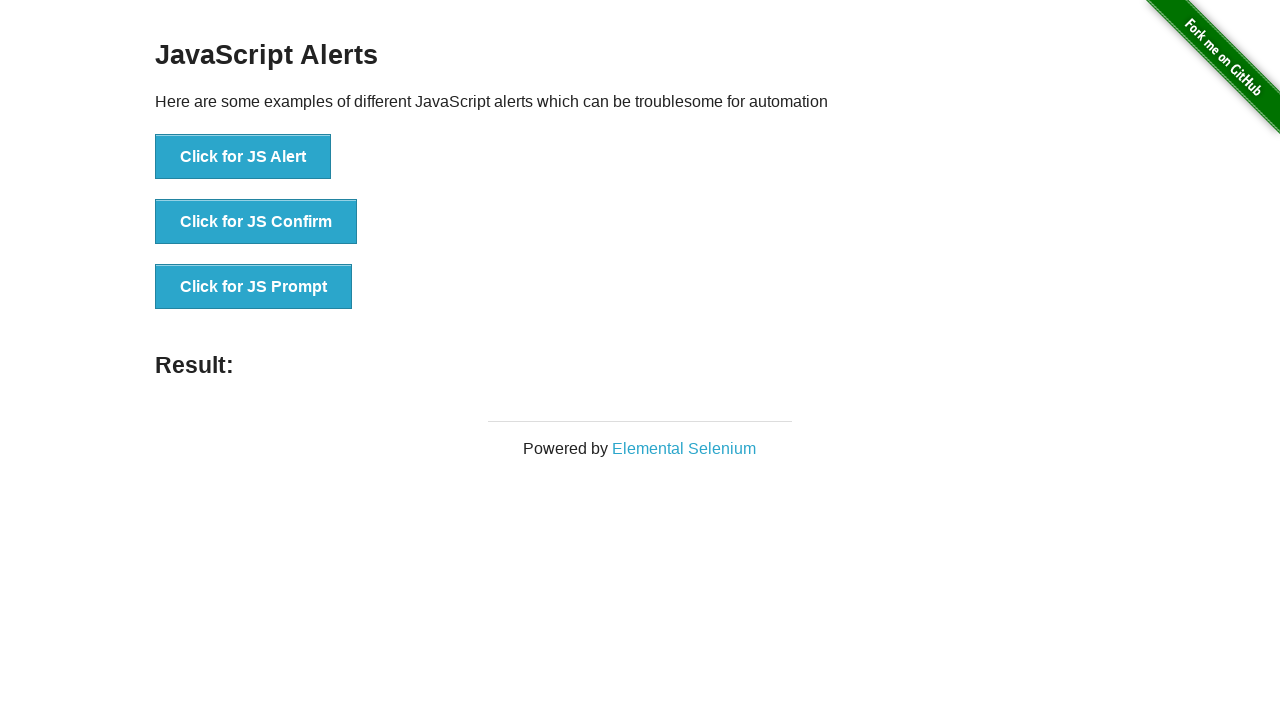

Clicked button to trigger JavaScript confirmation dialog at (256, 222) on xpath=//button[contains(text(), 'Click for JS Confirm')]
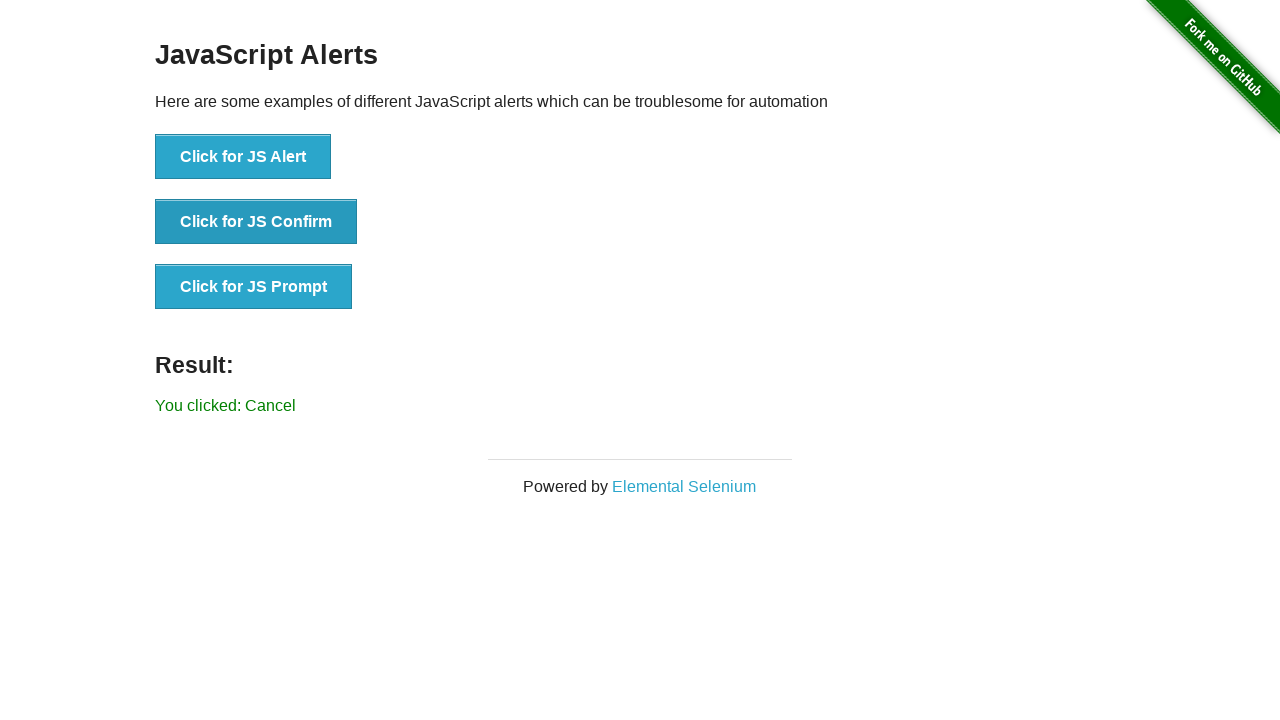

Set up dialog handler to dismiss confirmation
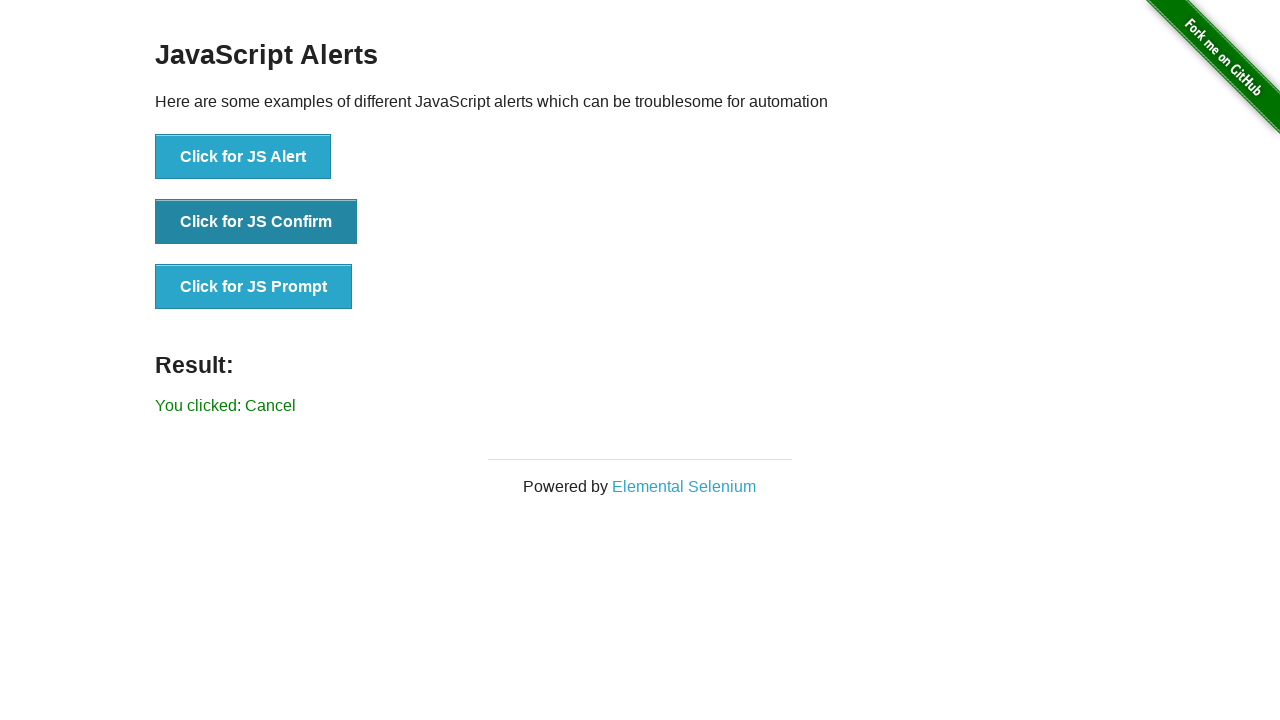

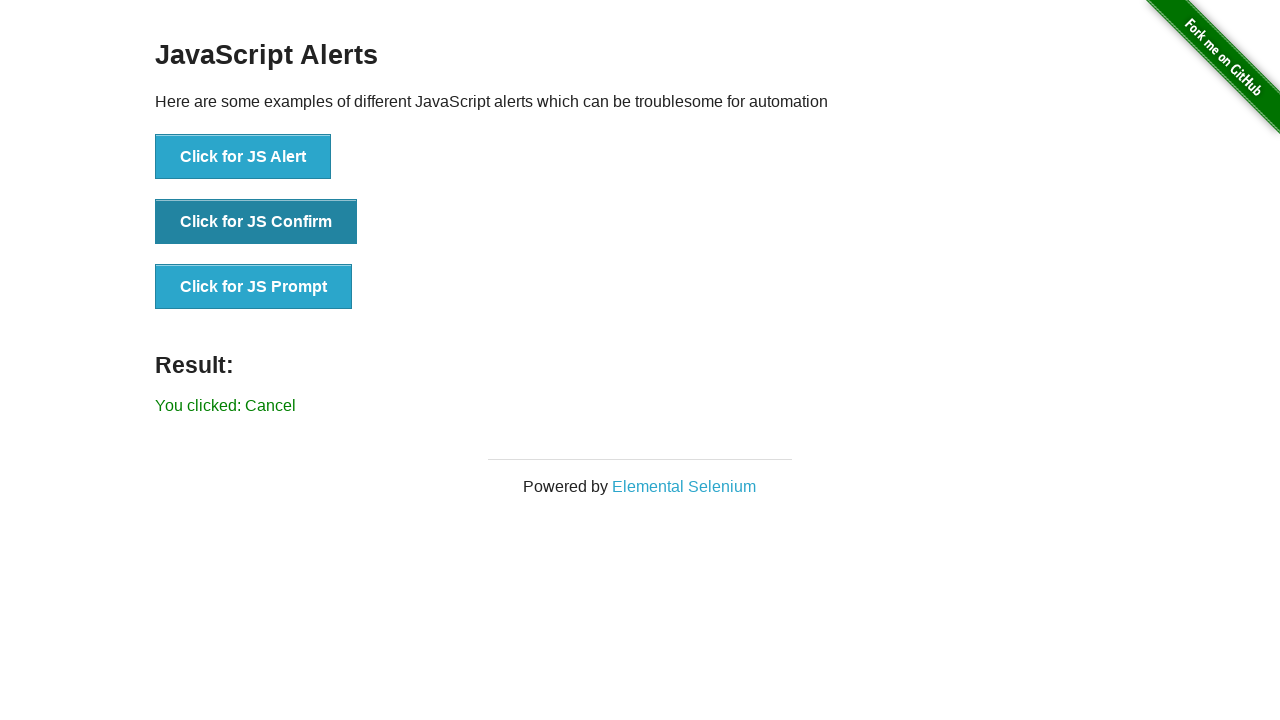